Tests navigation by clicking on the "Elements" card and verifying the page header displays "Elements"

Starting URL: https://demoqa.com/

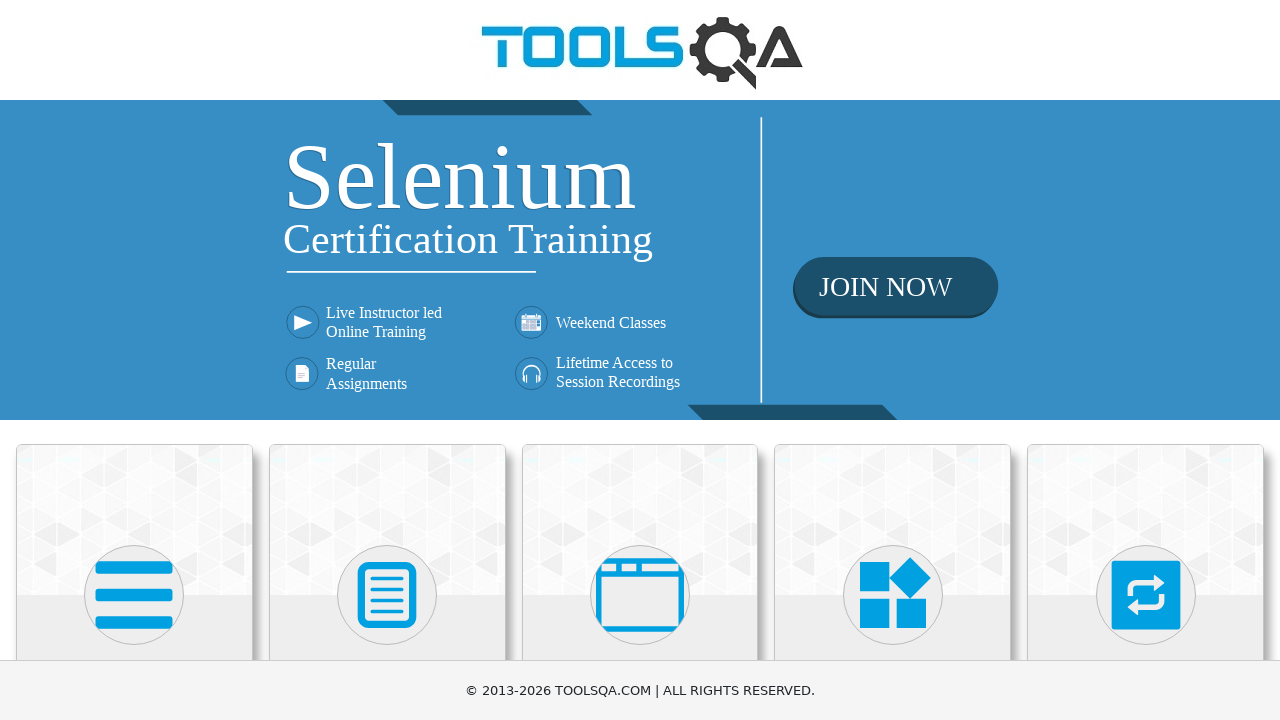

Clicked on the Elements card at (640, 360) on text=Elements >> xpath=ancestor::div[contains(@class, 'card')]
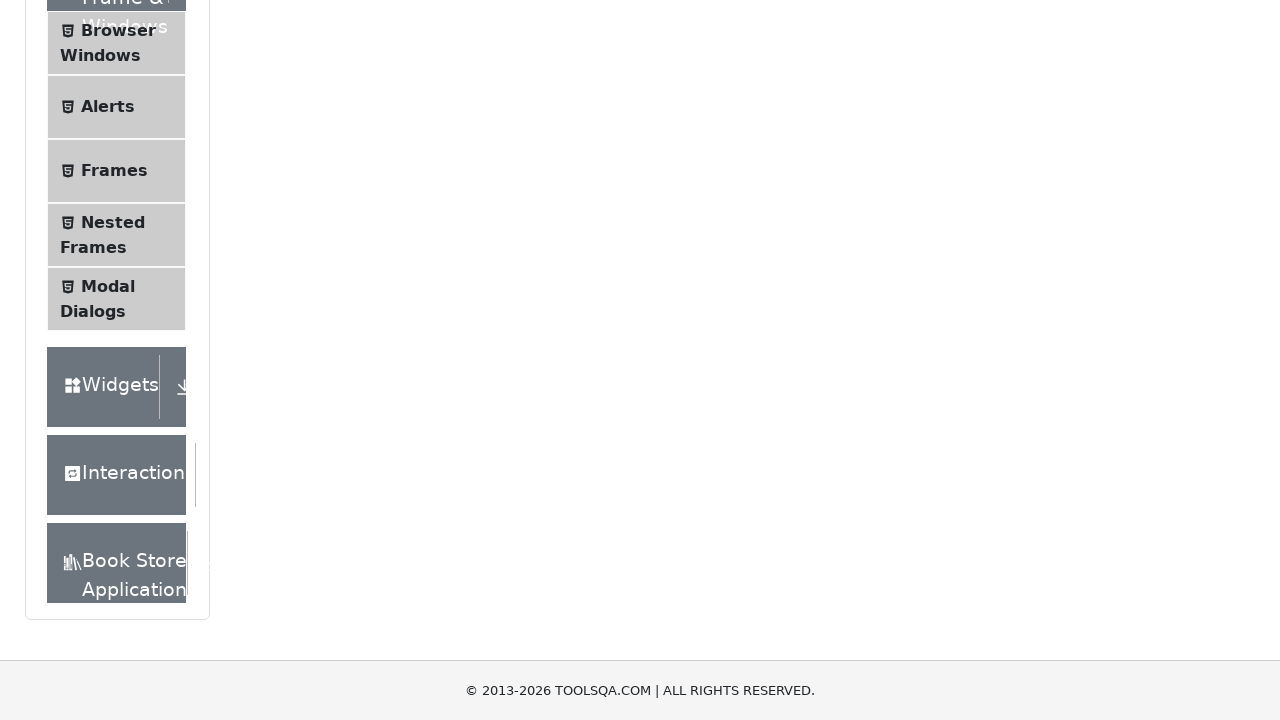

Page header 'Elements' is now visible
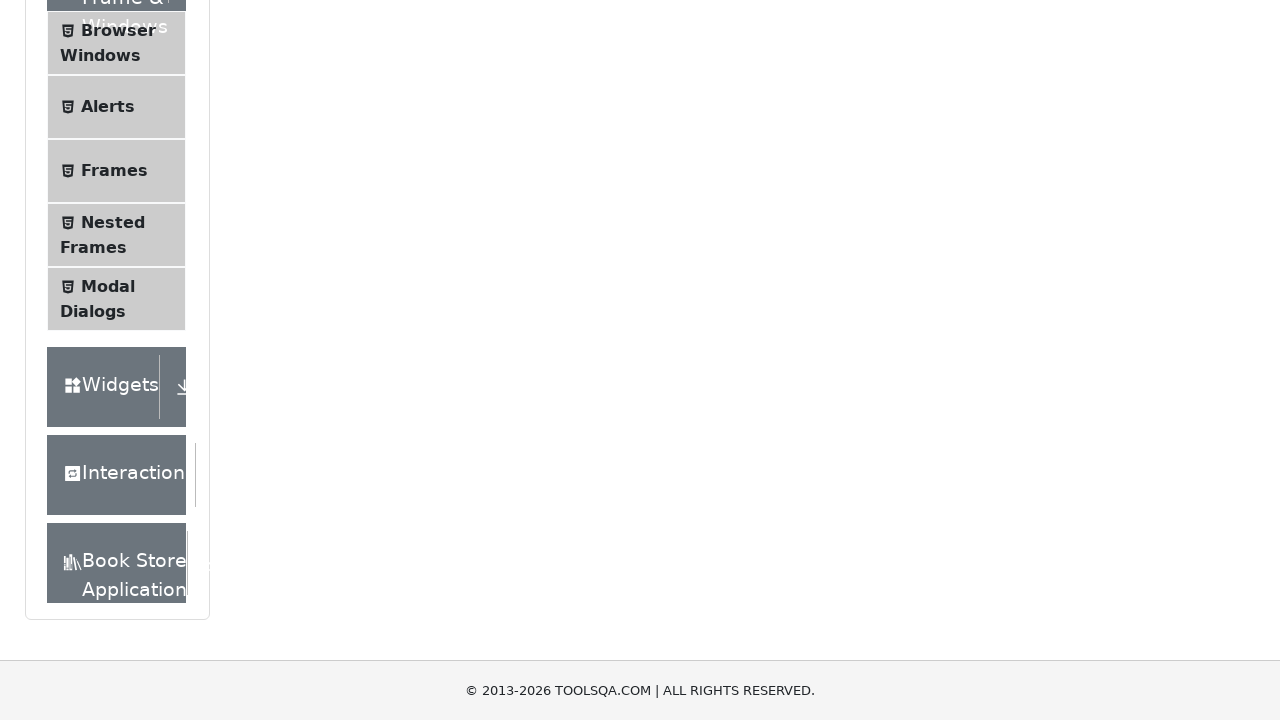

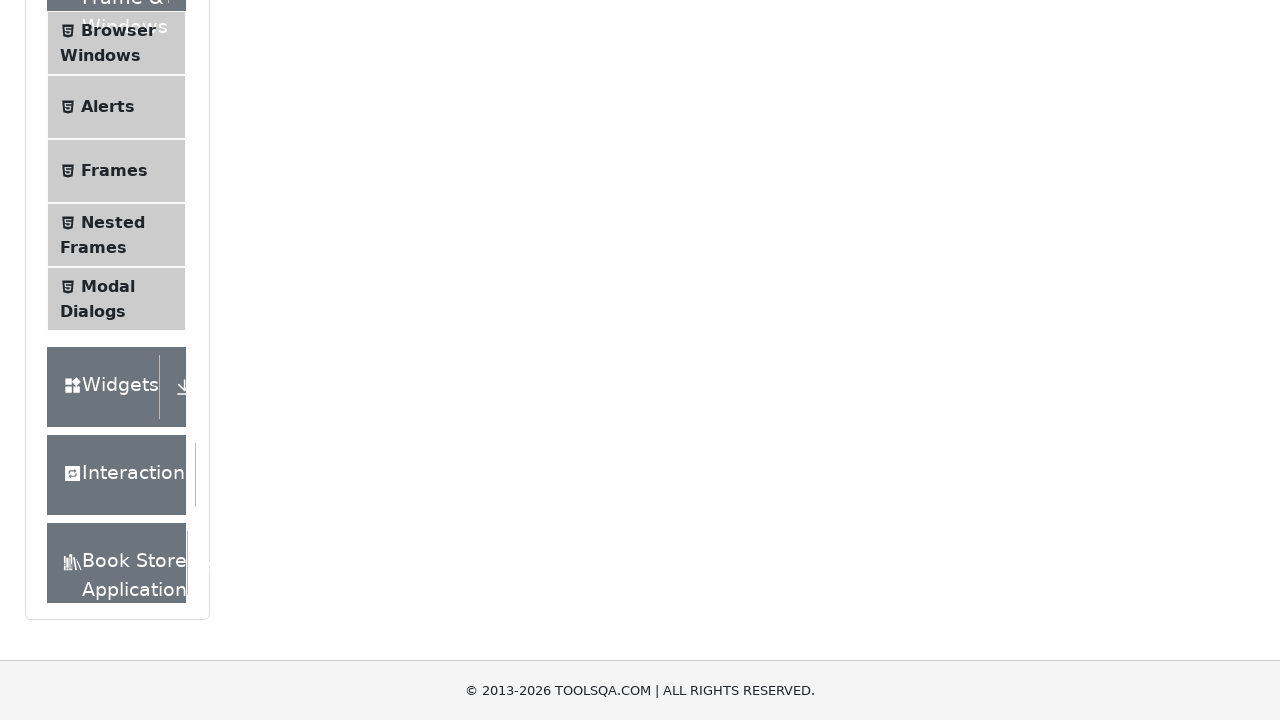